Navigates to a registration page and interacts with the Skills dropdown by verifying it exists and selecting an option from it.

Starting URL: http://demo.automationtesting.in/Register.html

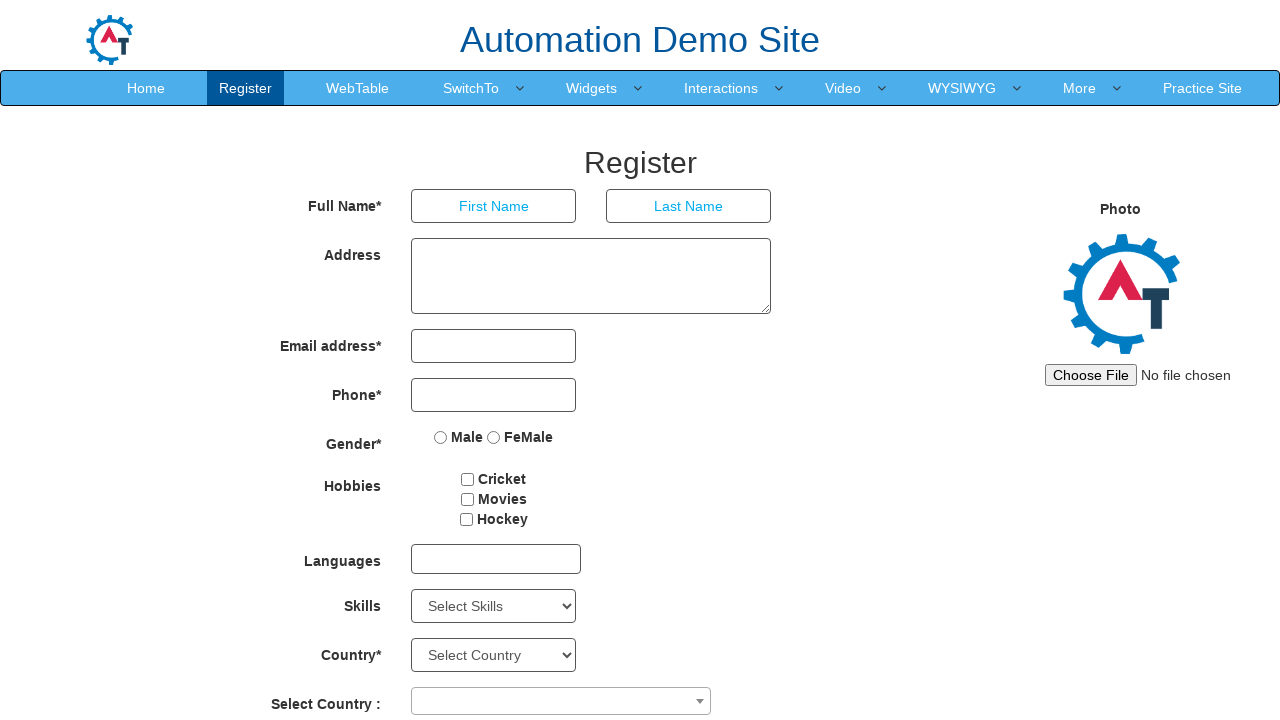

Navigated to registration page
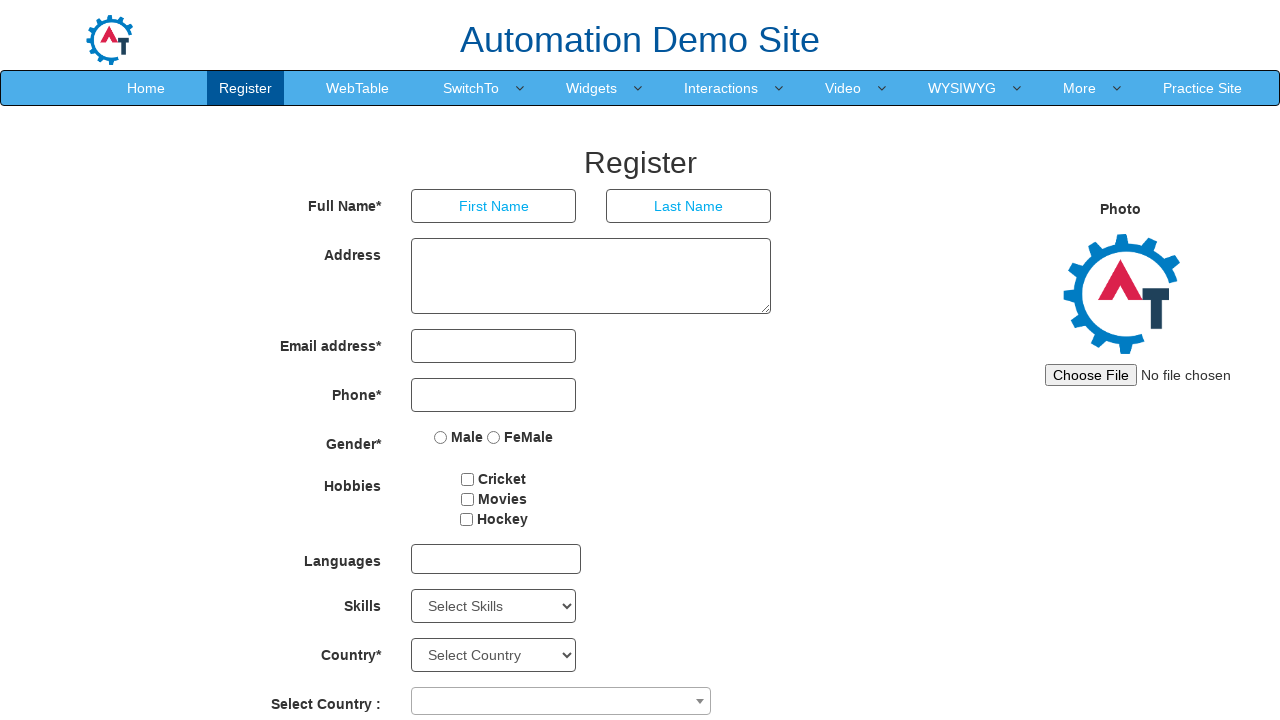

Skills dropdown became visible
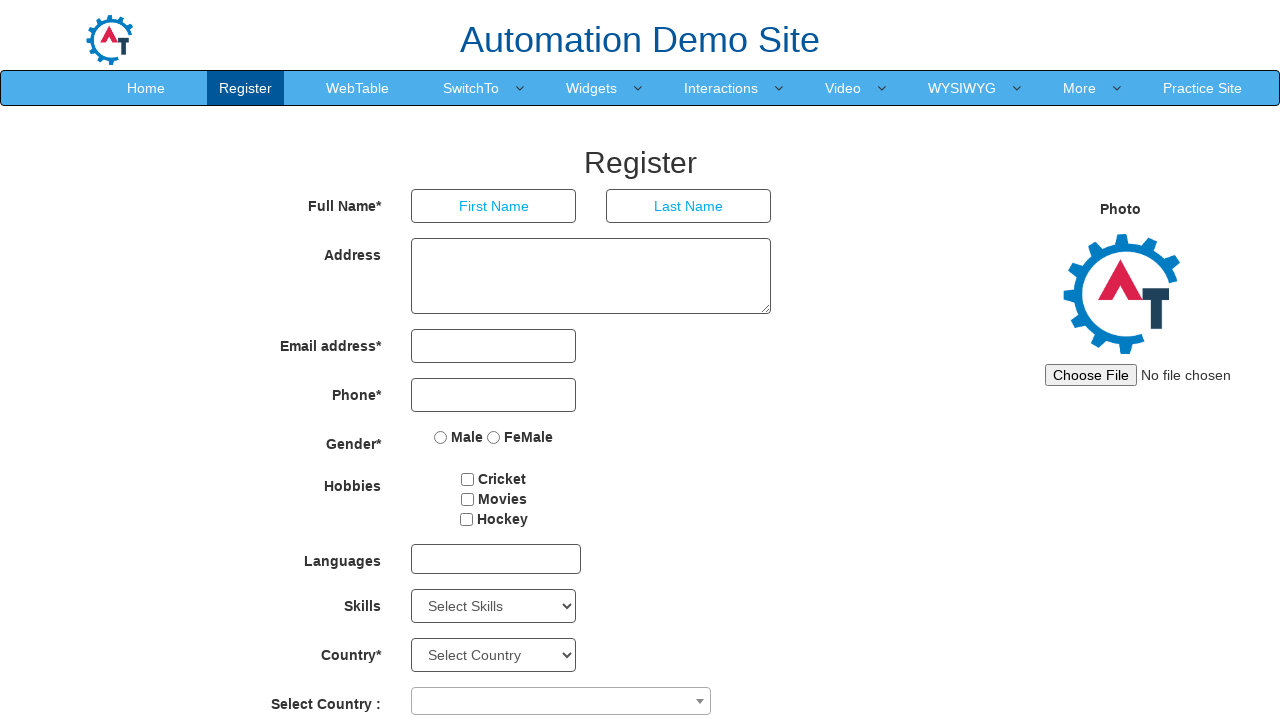

Located Skills dropdown element
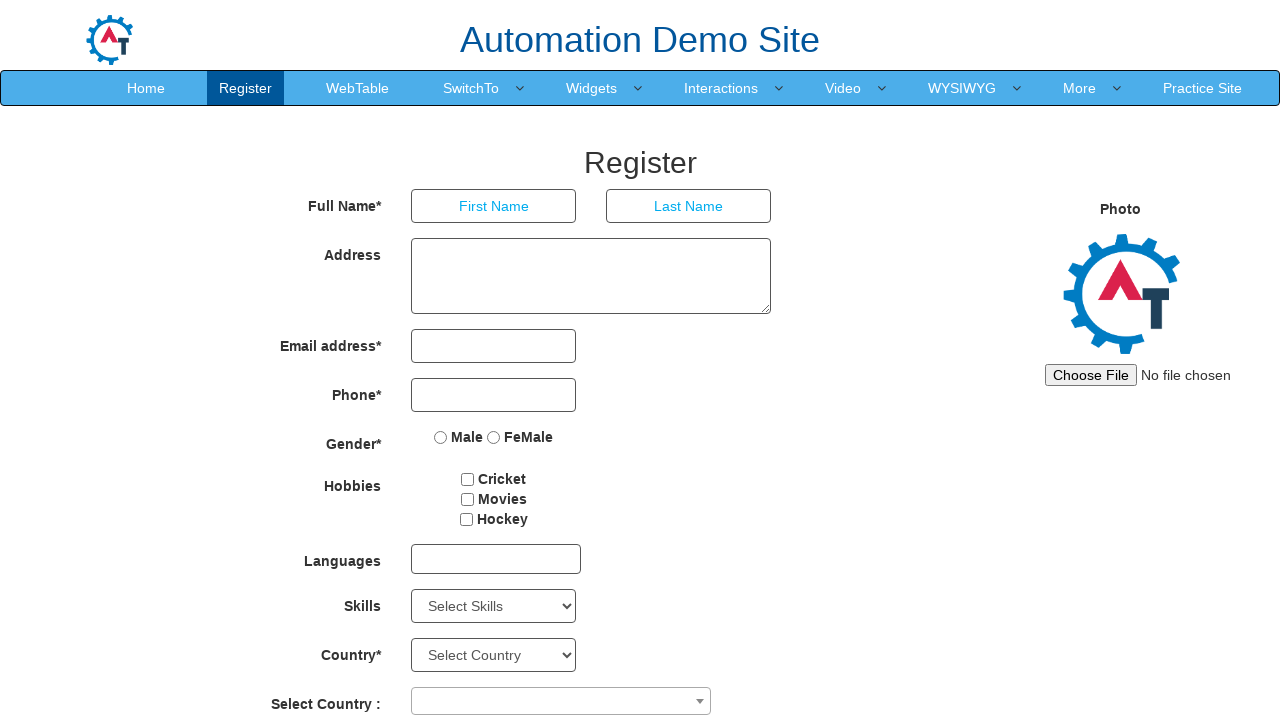

Selected 'Java' from Skills dropdown on #Skills
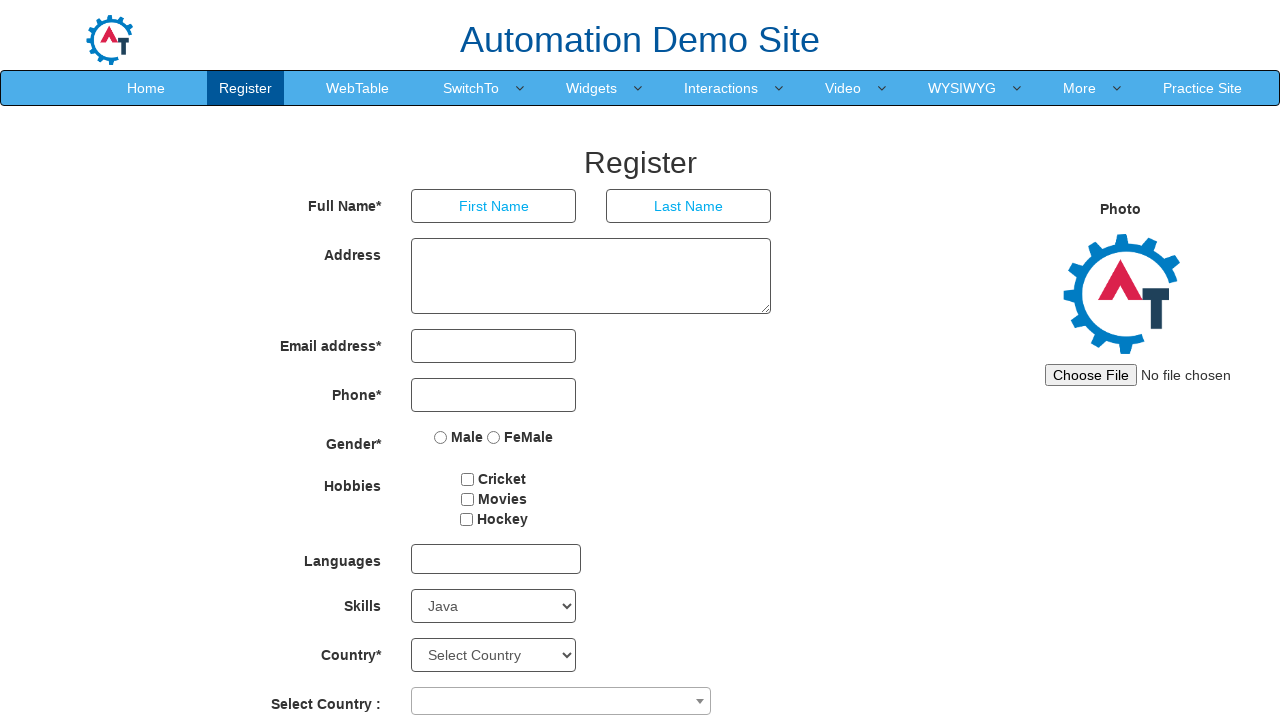

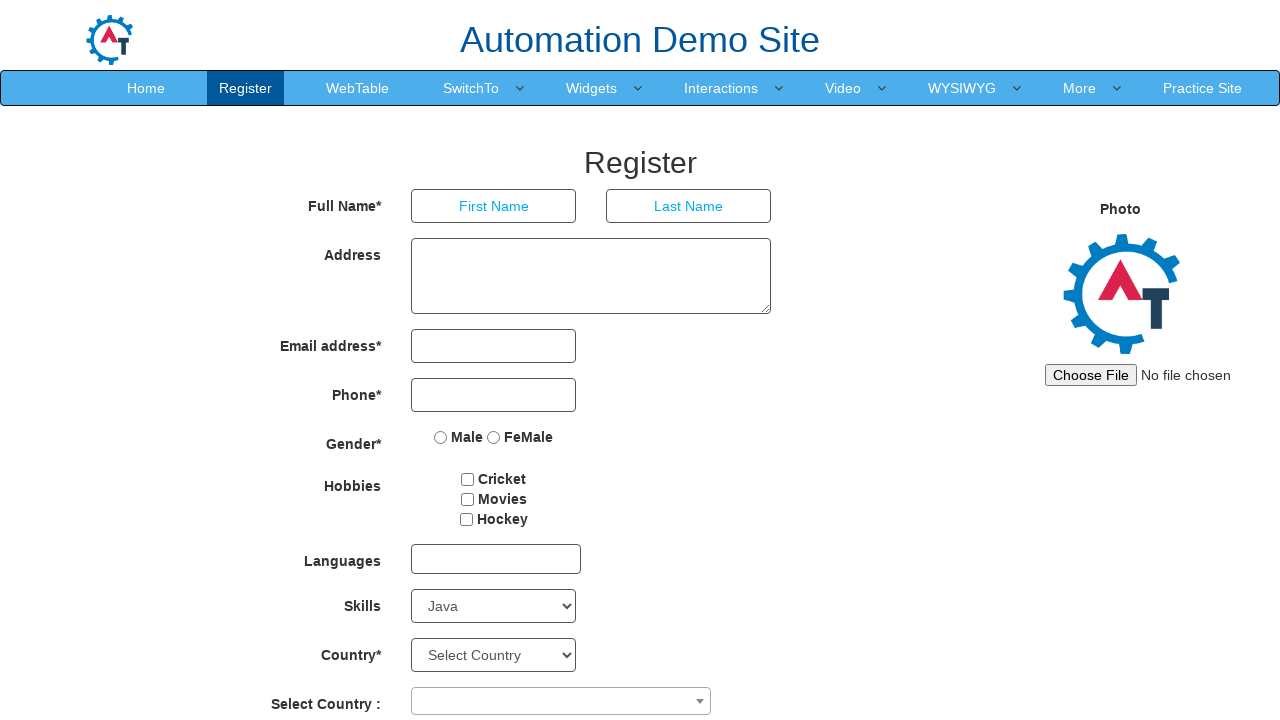